Tests registration form phone number validation with various invalid phone formats including too short, too long, and invalid prefix

Starting URL: https://alada.vn/tai-khoan/dang-ky.html

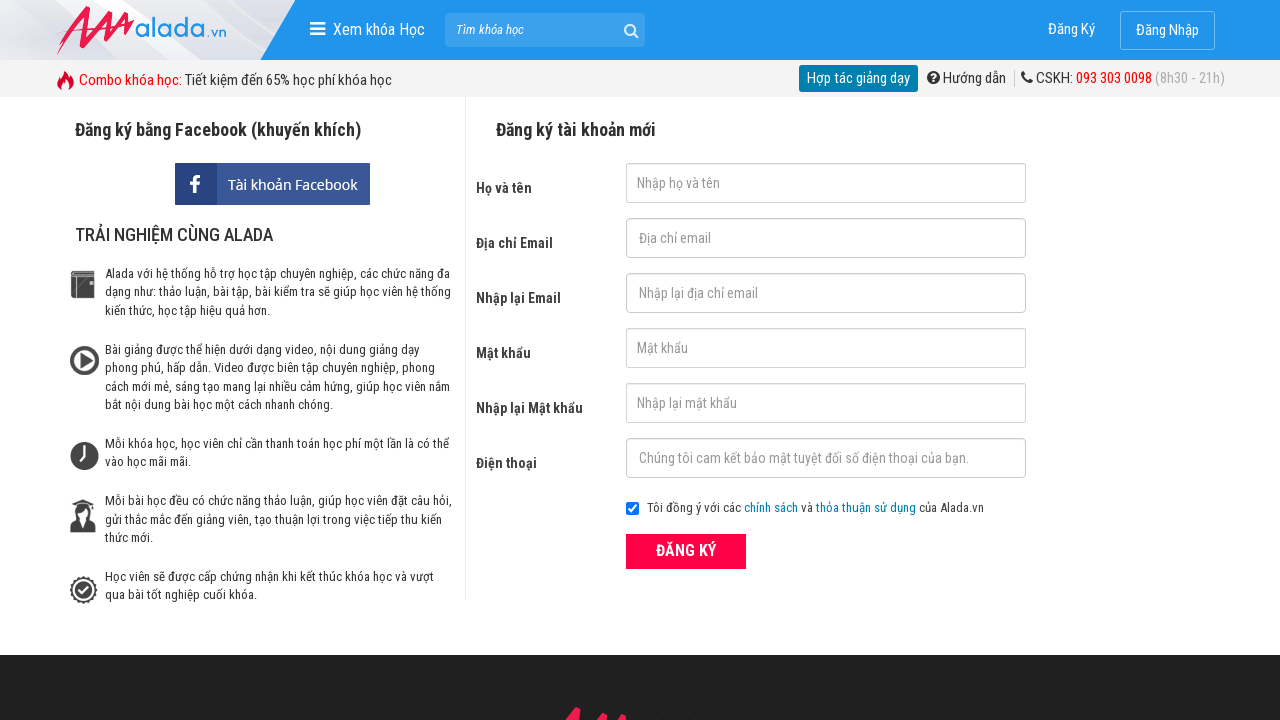

Filled firstname field with 'Le Van' on #txtFirstname
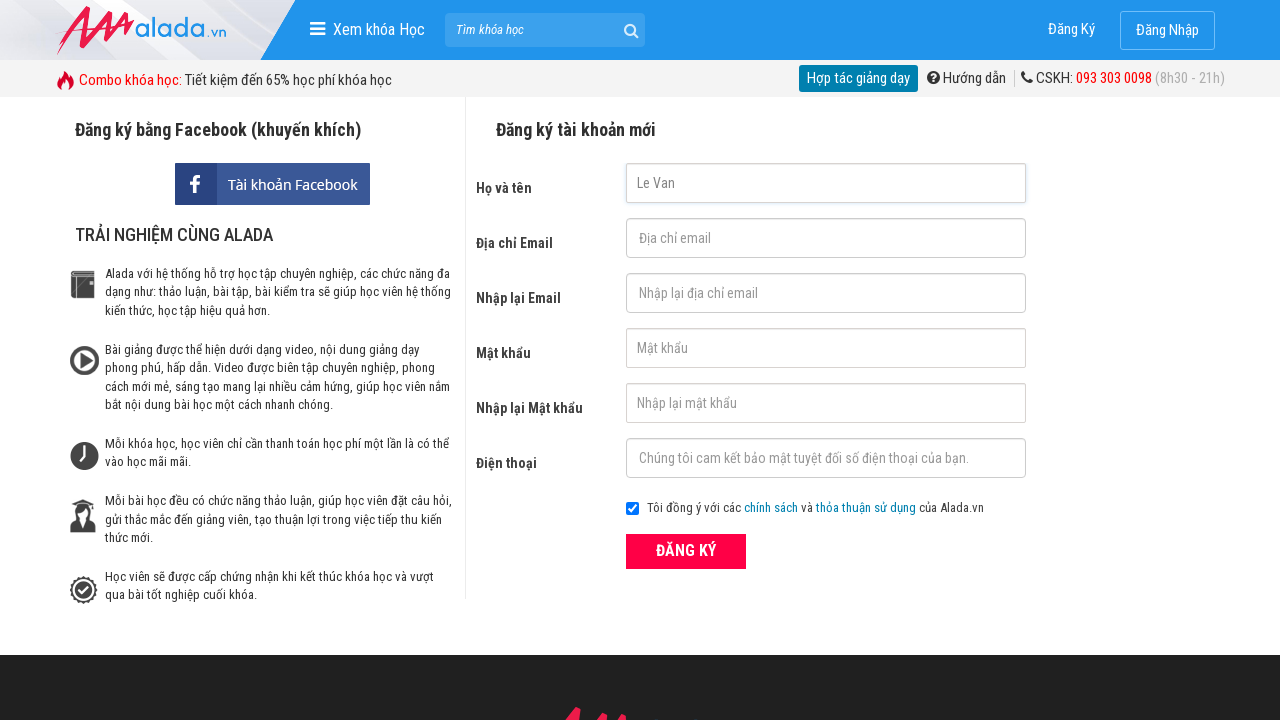

Filled email field with 'vannguyen093@gmail.com' on #txtEmail
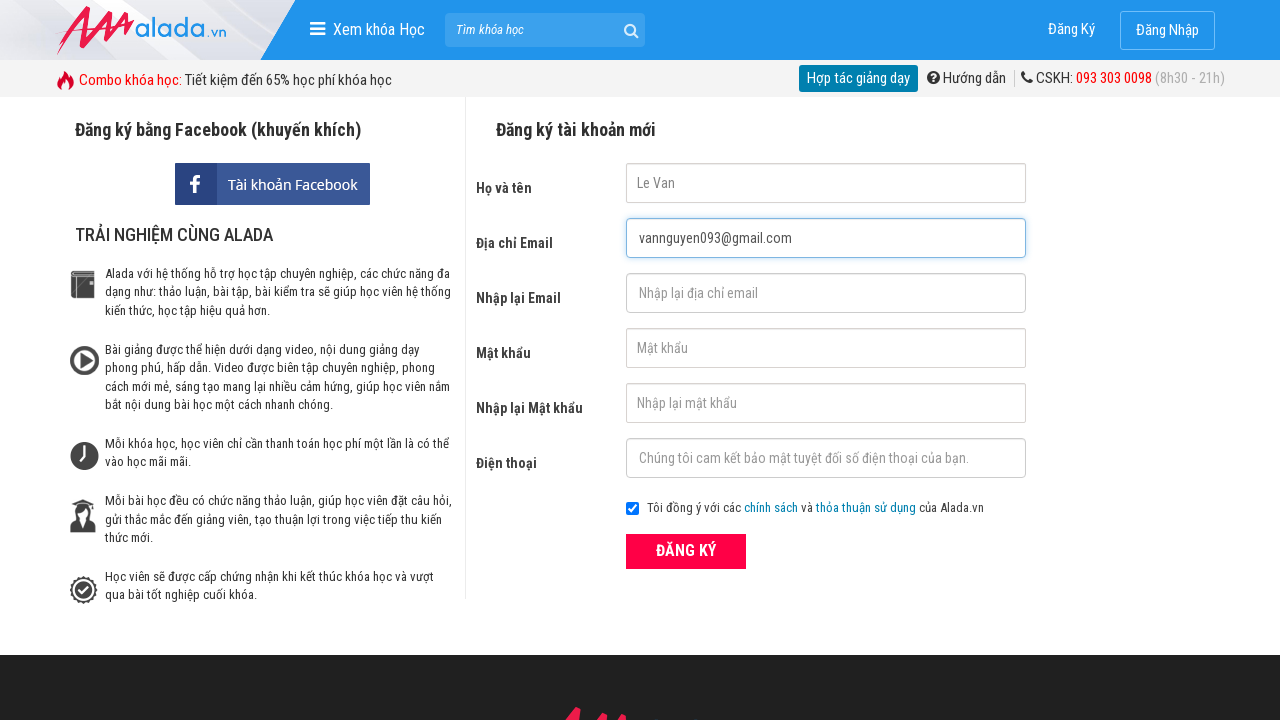

Filled confirm email field with 'vannguyen093@gmail.com' on #txtCEmail
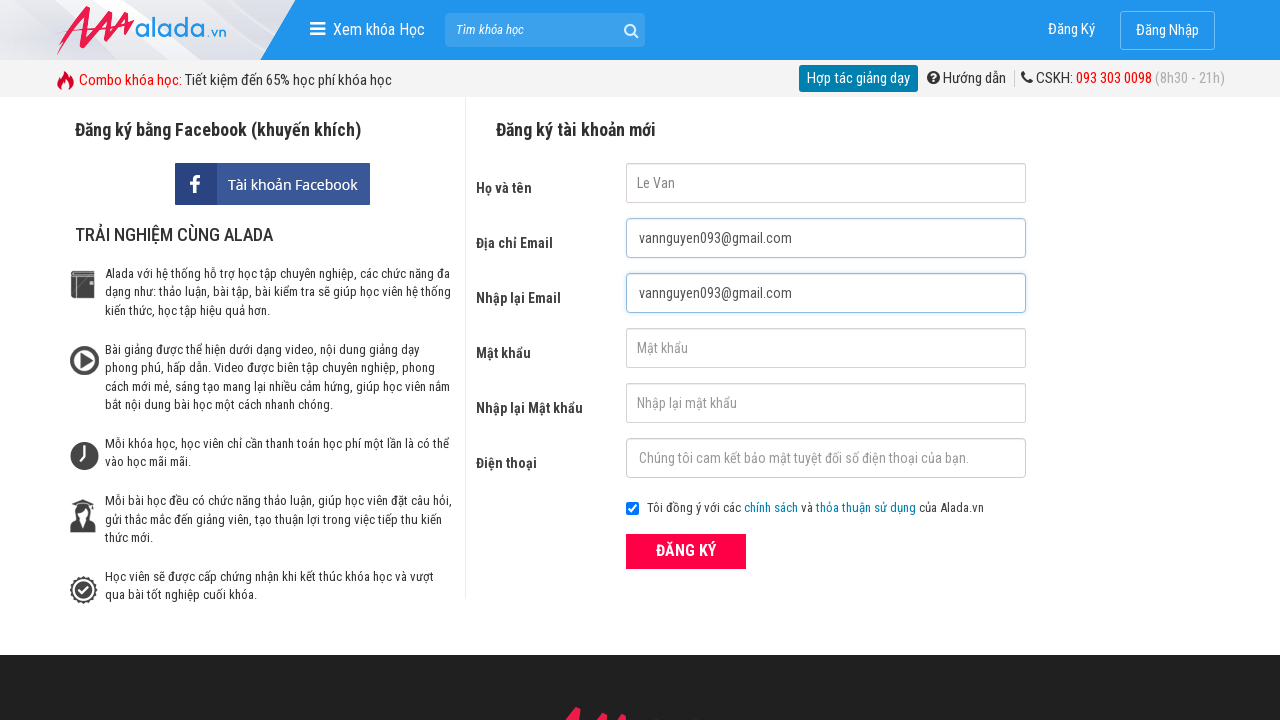

Filled password field with '123456789' on #txtPassword
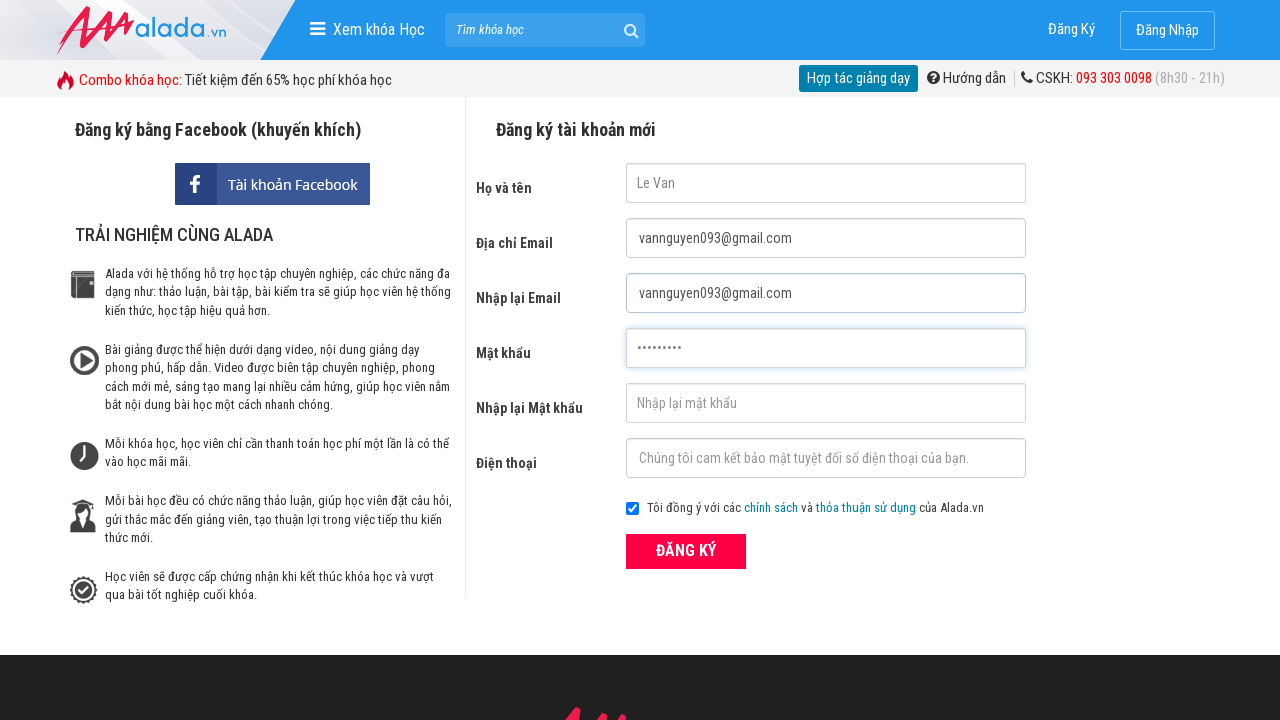

Filled confirm password field with '123456789' on #txtCPassword
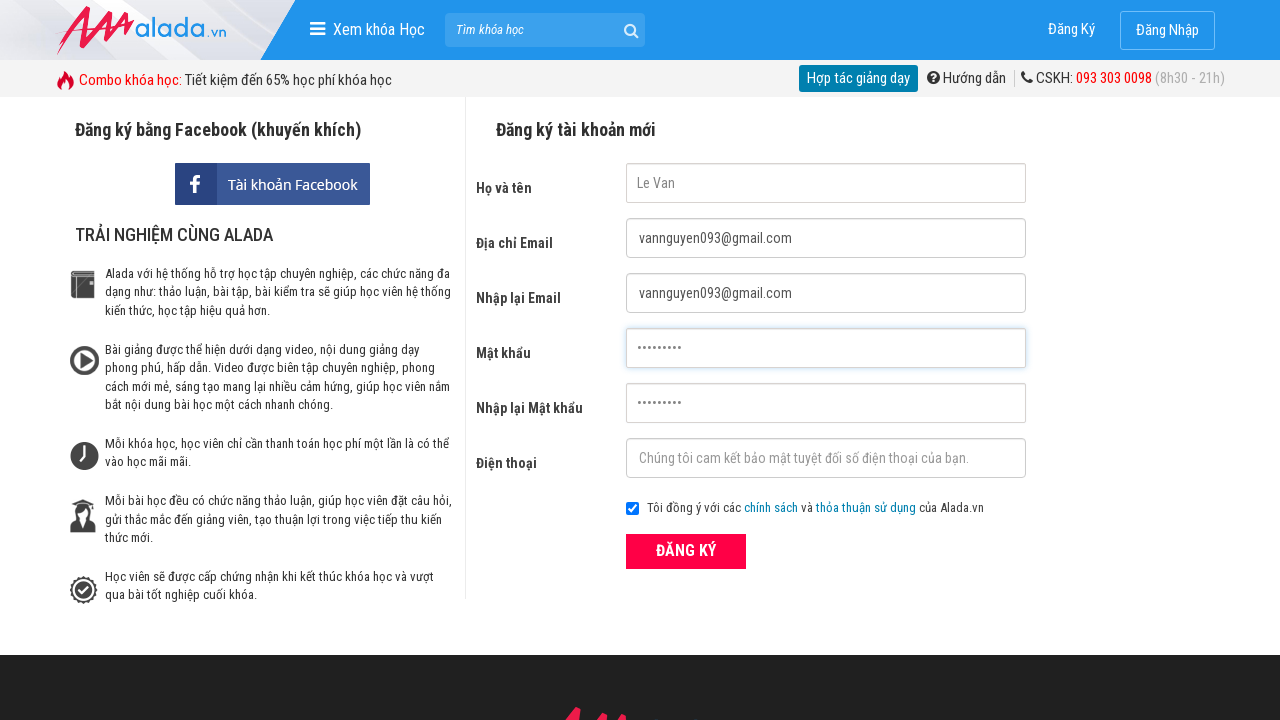

Filled phone field with too-short number '096912345' (9 digits) on #txtPhone
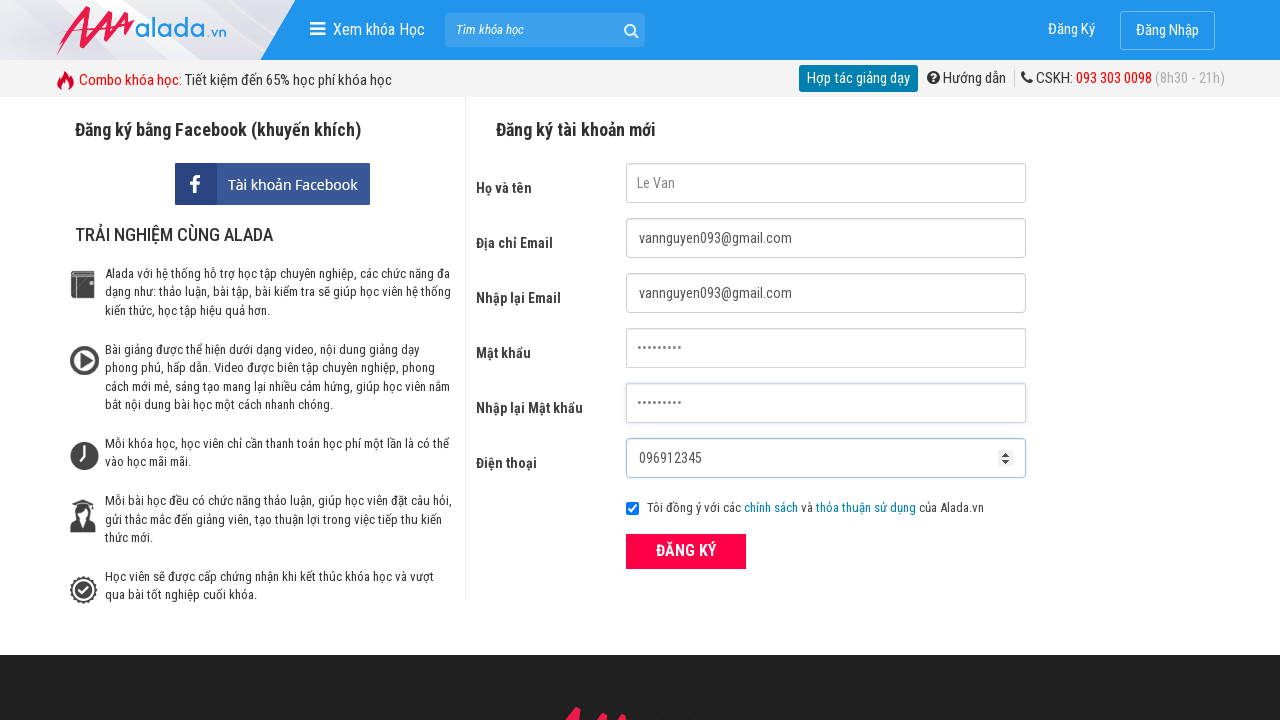

Clicked ĐĂNG KÝ button to submit form with too-short phone at (686, 551) on xpath=//form[@id='frmLogin']//button[text()='ĐĂNG KÝ']
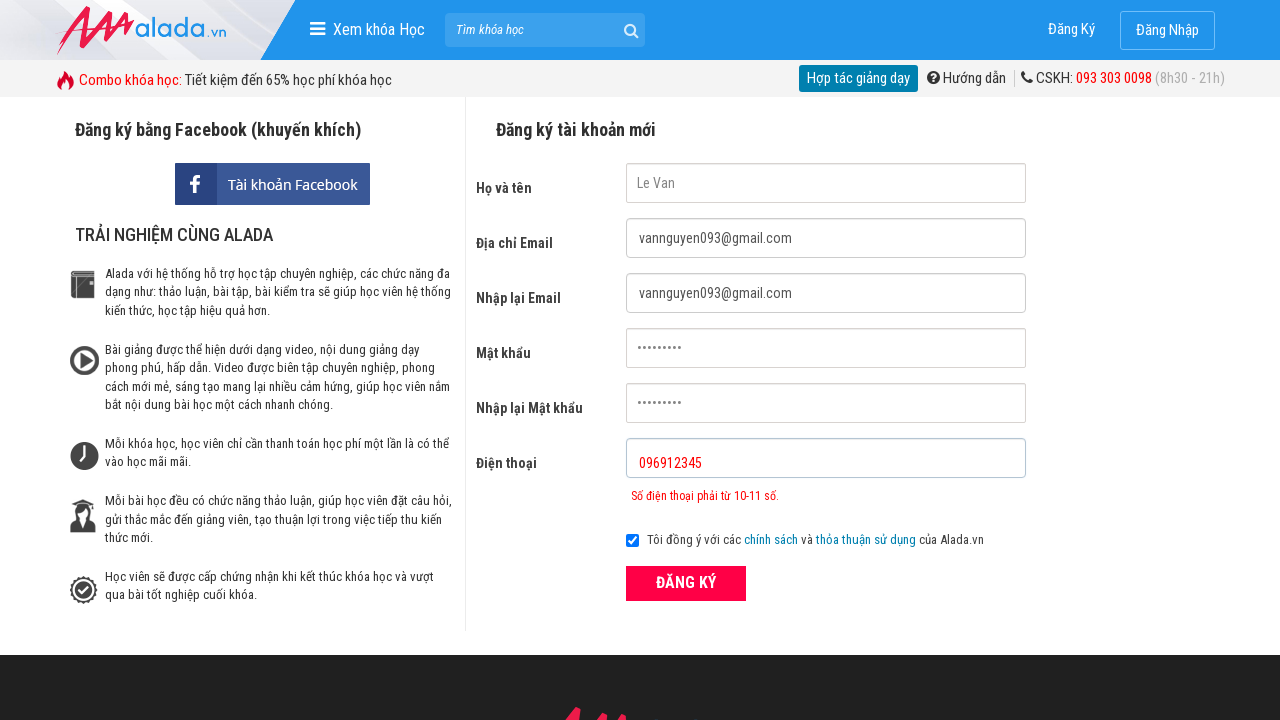

Phone error message appeared for too-short number
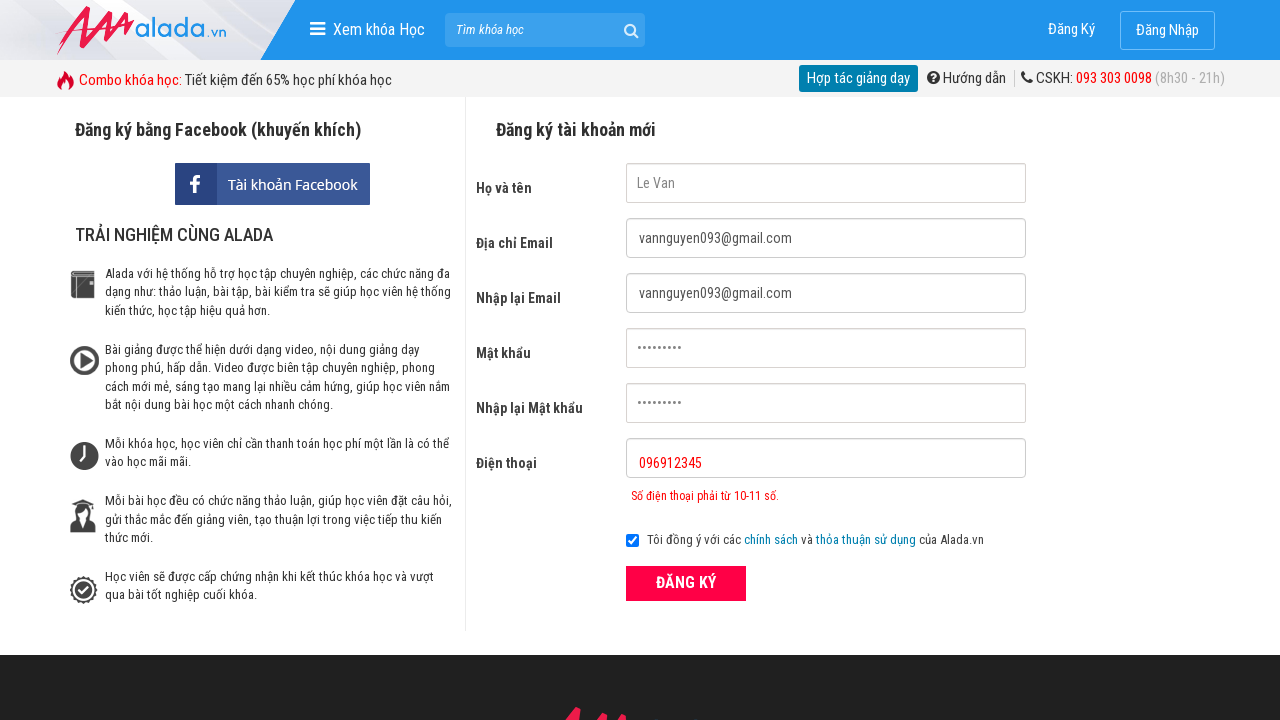

Cleared phone field on #txtPhone
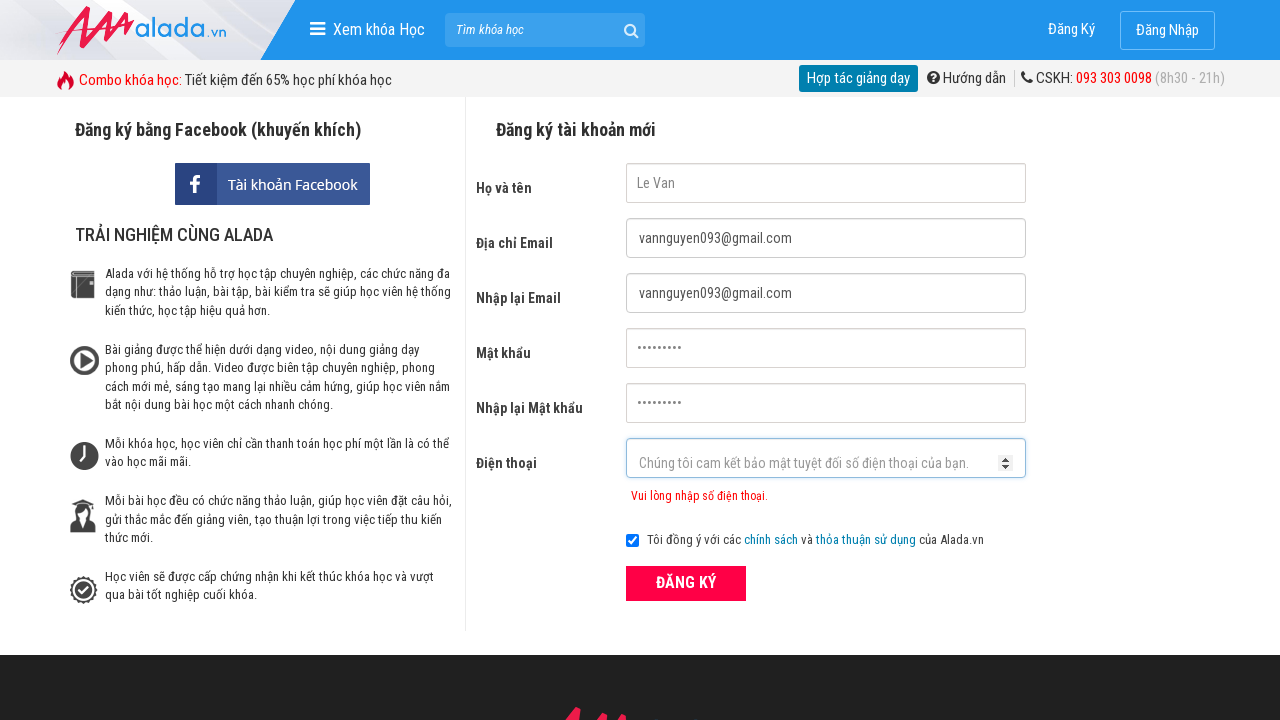

Filled phone field with too-long number '096912345678' (12 digits) on #txtPhone
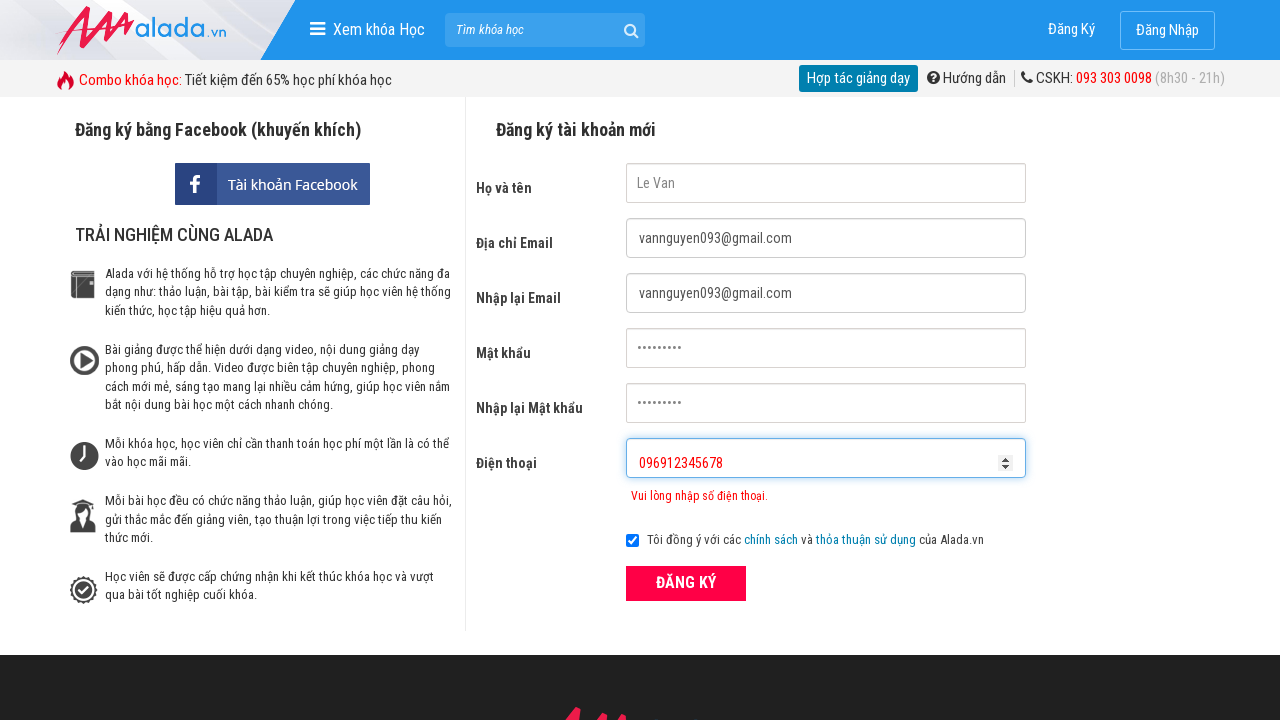

Clicked ĐĂNG KÝ button to submit form with too-long phone at (686, 583) on xpath=//form[@id='frmLogin']//button[text()='ĐĂNG KÝ']
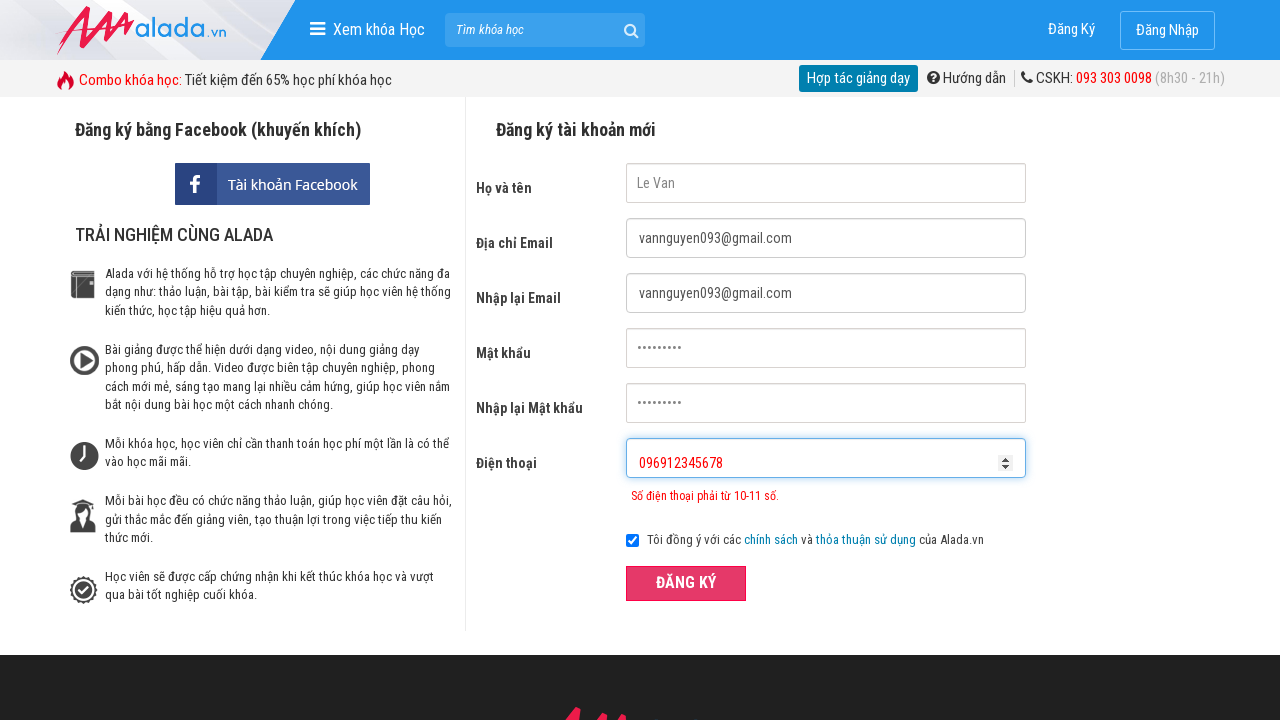

Phone error message appeared for too-long number
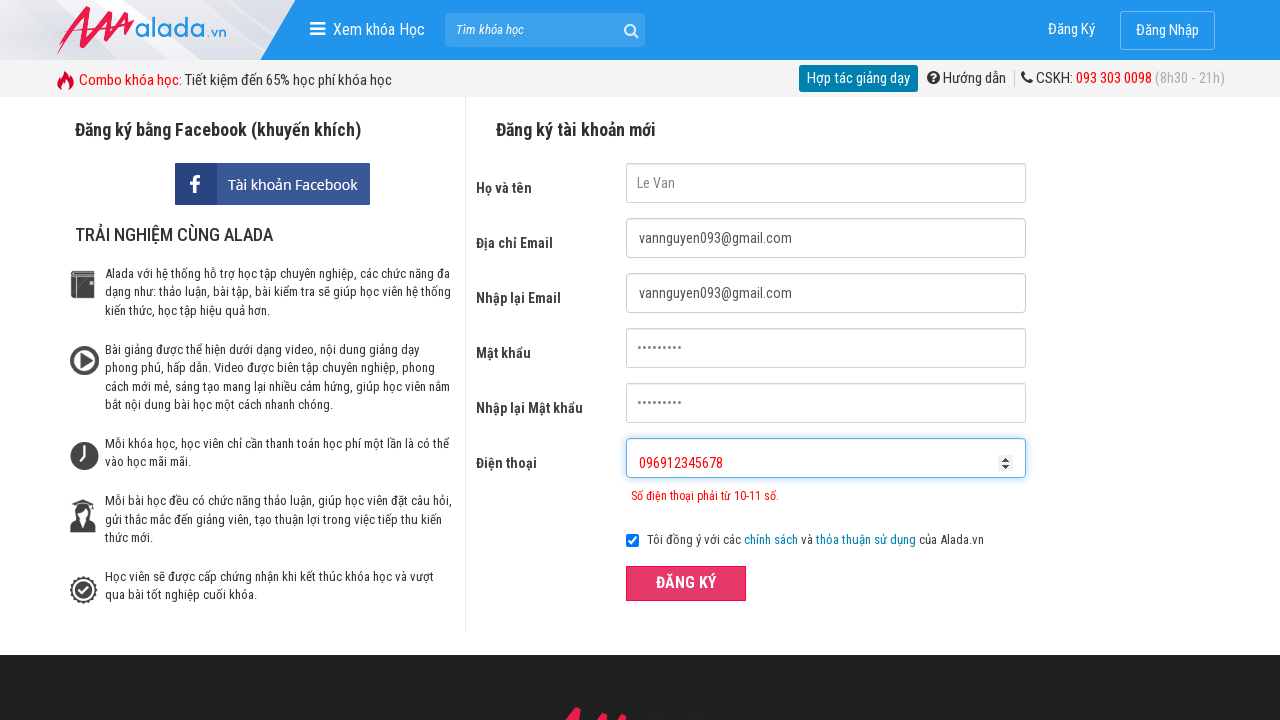

Cleared phone field on #txtPhone
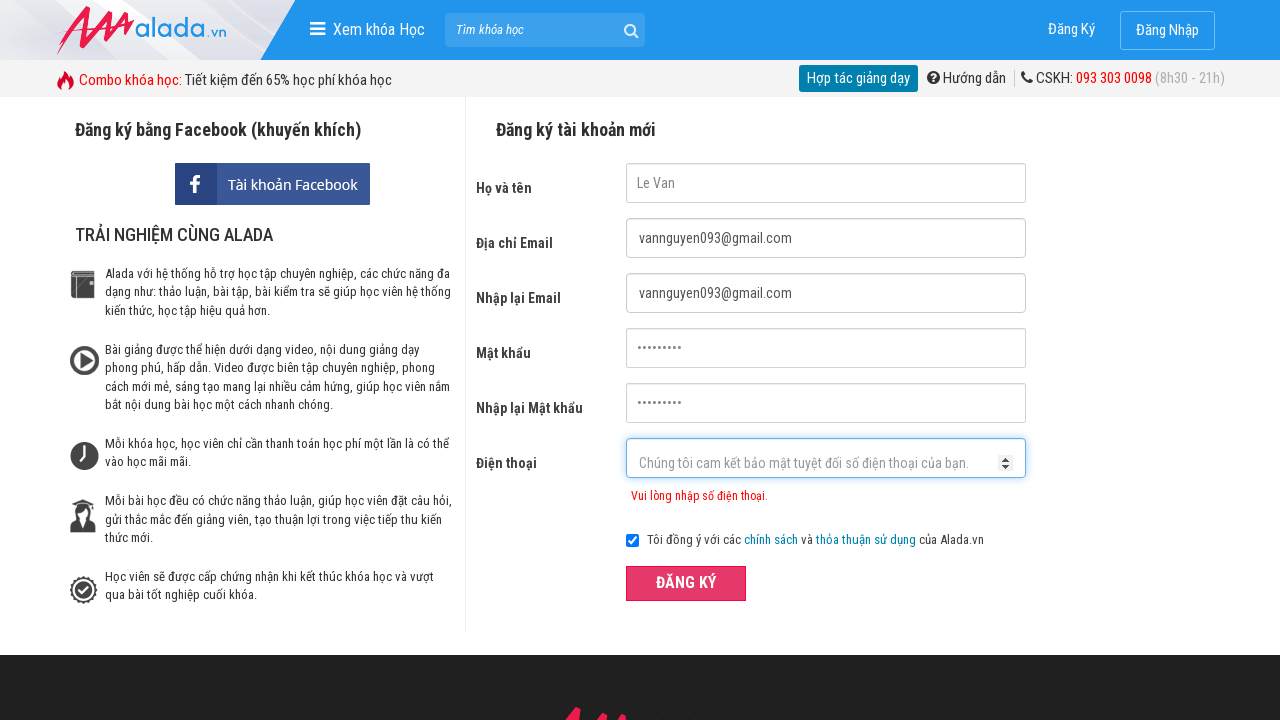

Filled phone field with invalid prefix '7169123456' on #txtPhone
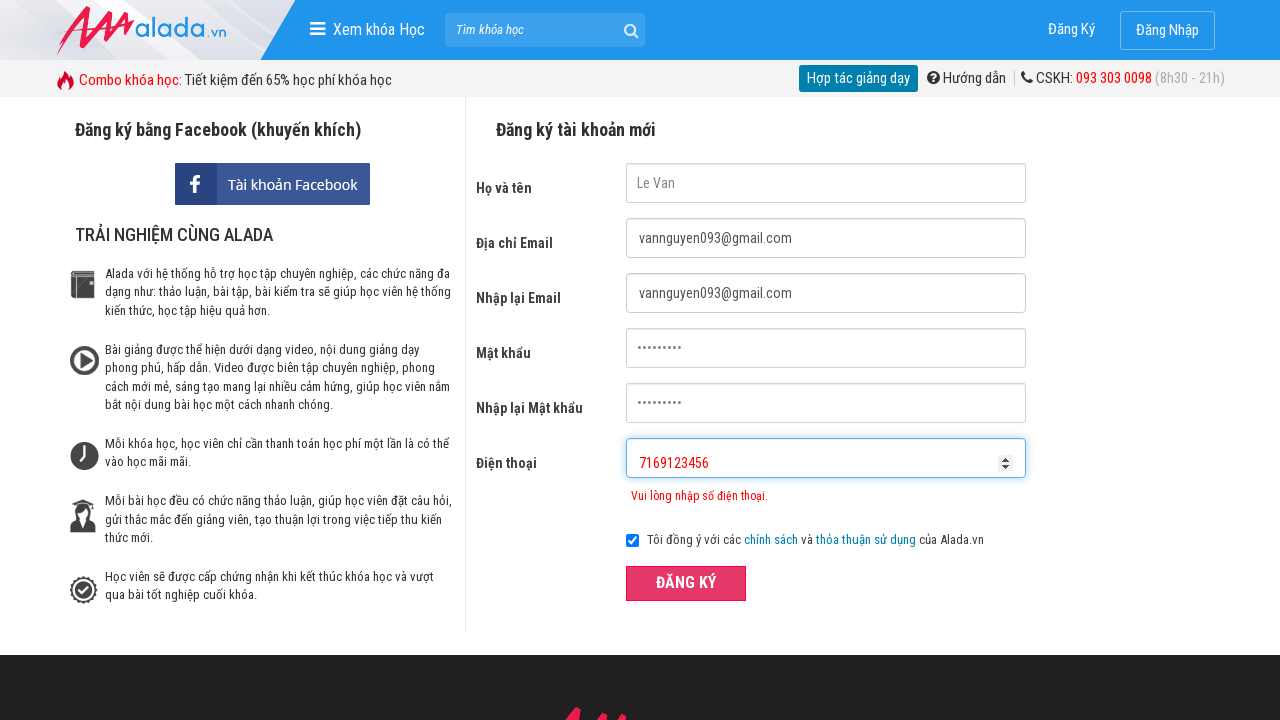

Clicked ĐĂNG KÝ button to submit form with invalid phone prefix at (686, 583) on xpath=//form[@id='frmLogin']//button[text()='ĐĂNG KÝ']
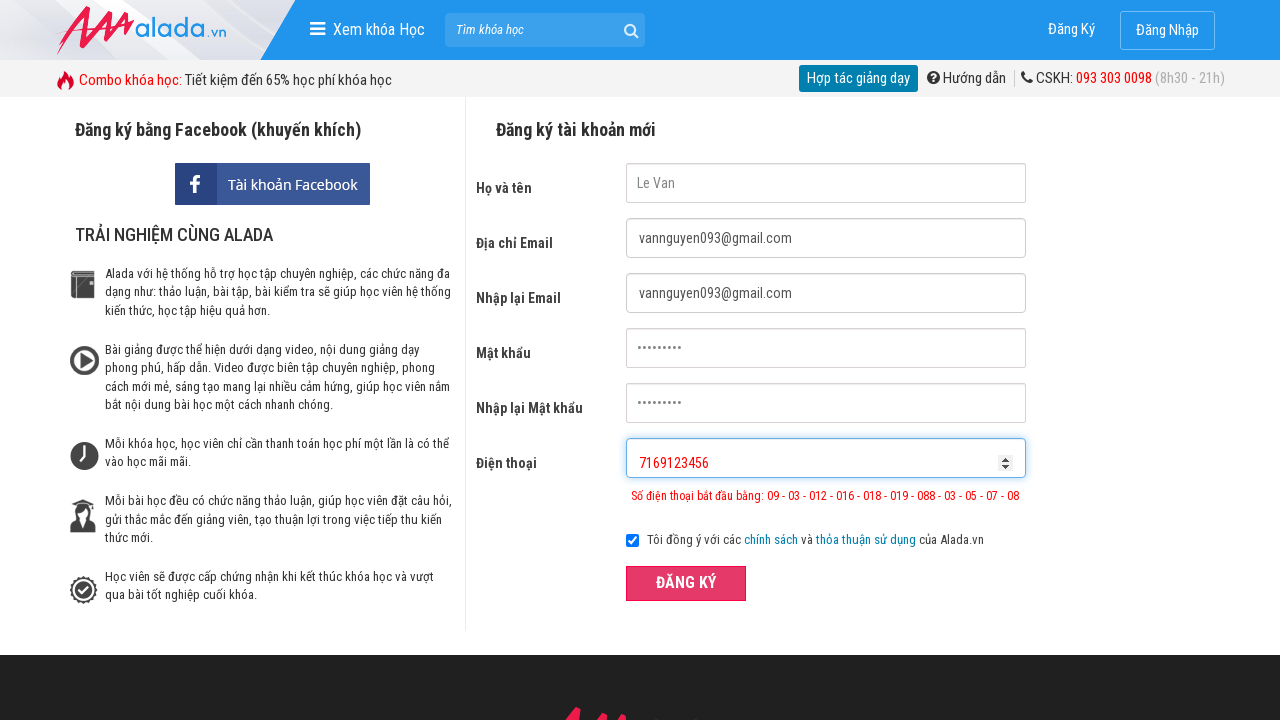

Phone error message appeared for invalid prefix
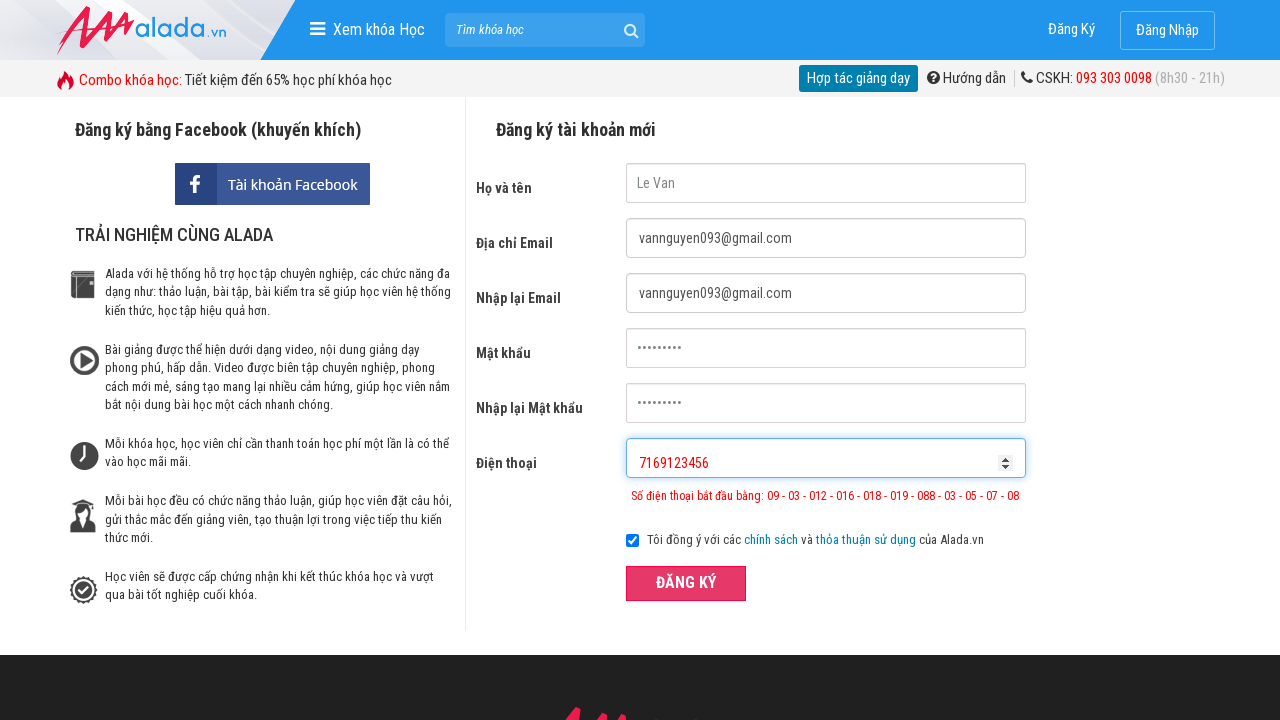

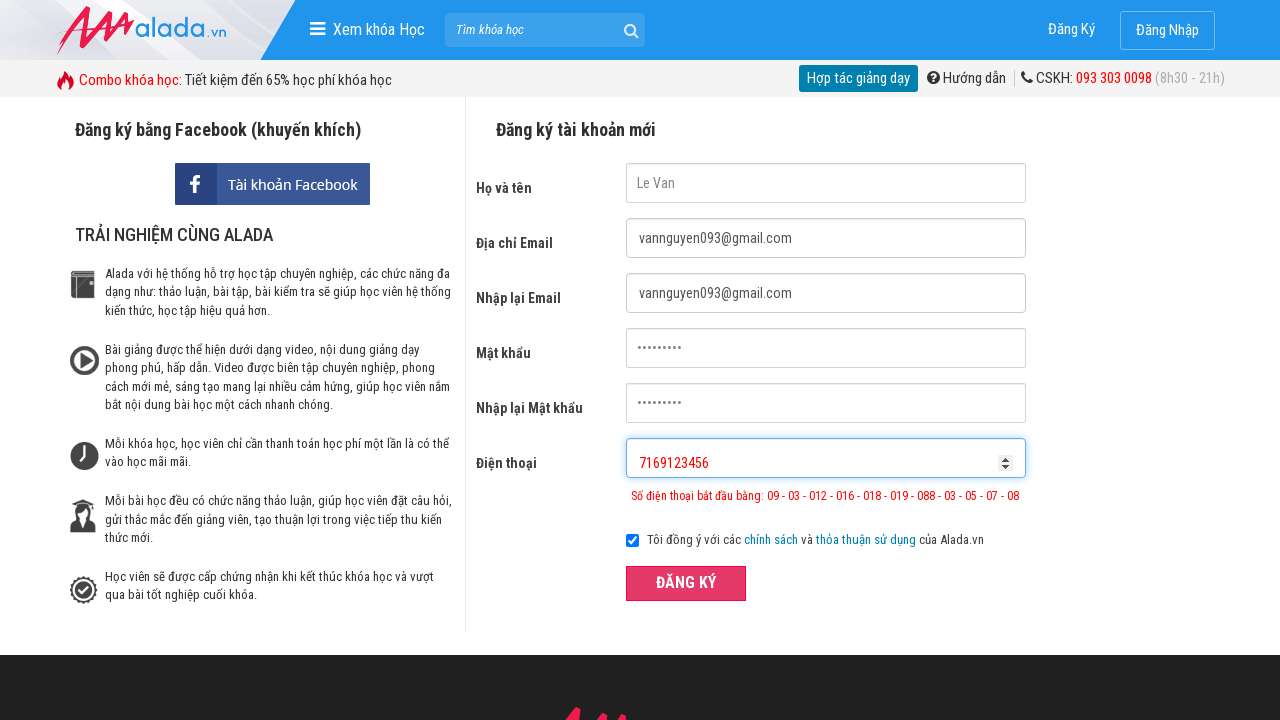